Tests double-click functionality on a button element on a test automation practice page

Starting URL: https://testautomationpractice.blogspot.com/

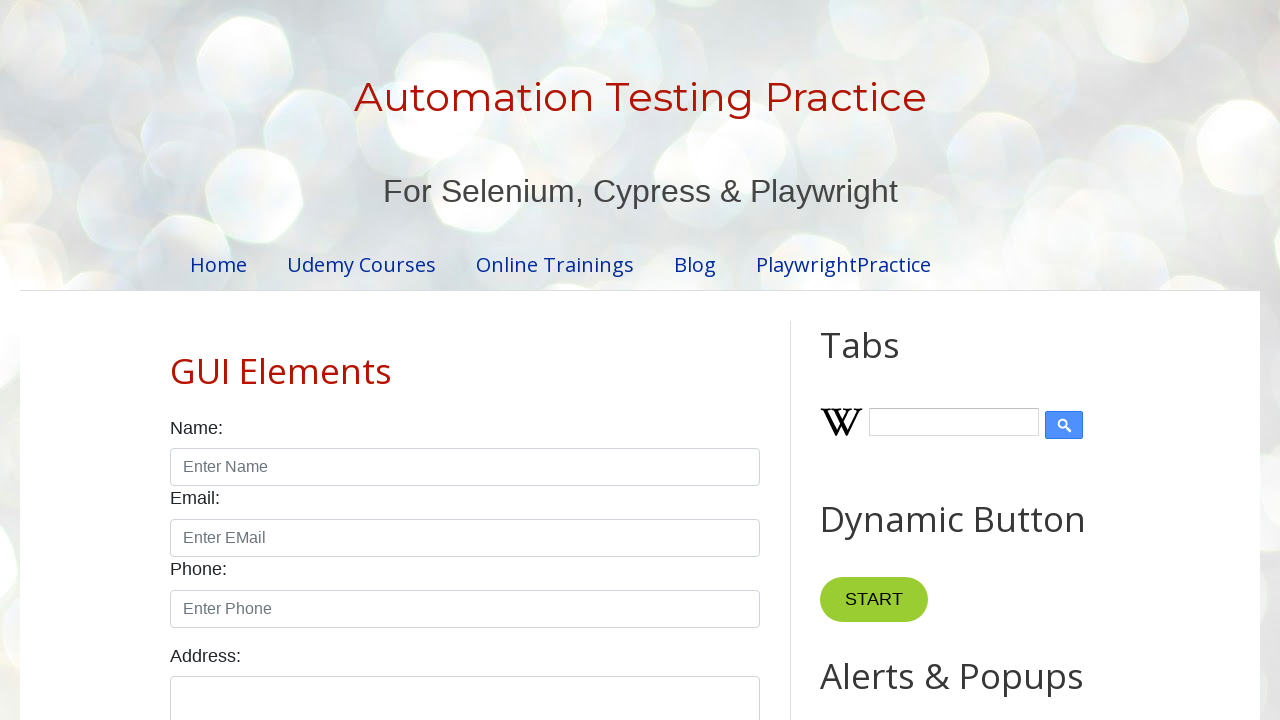

Located the double-click button element on the test automation practice page
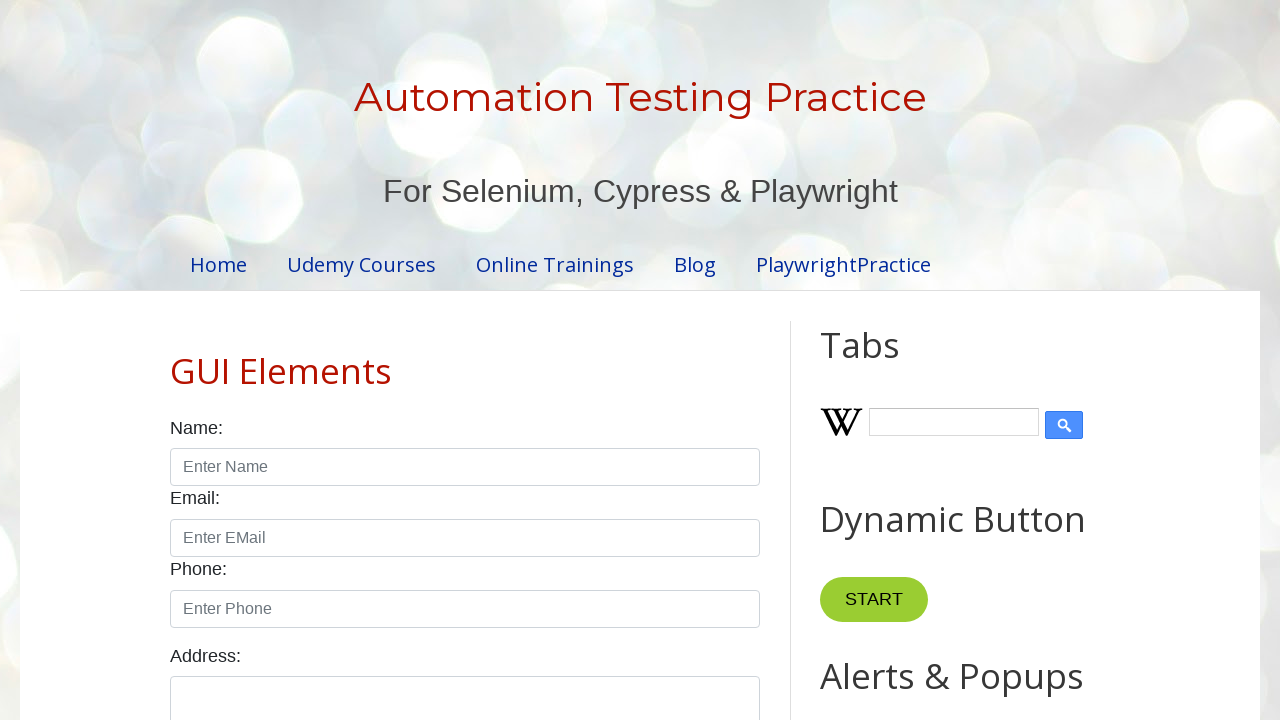

Performed double-click action on the button element at (885, 360) on xpath=//*[@id='HTML10']/div[1]/button
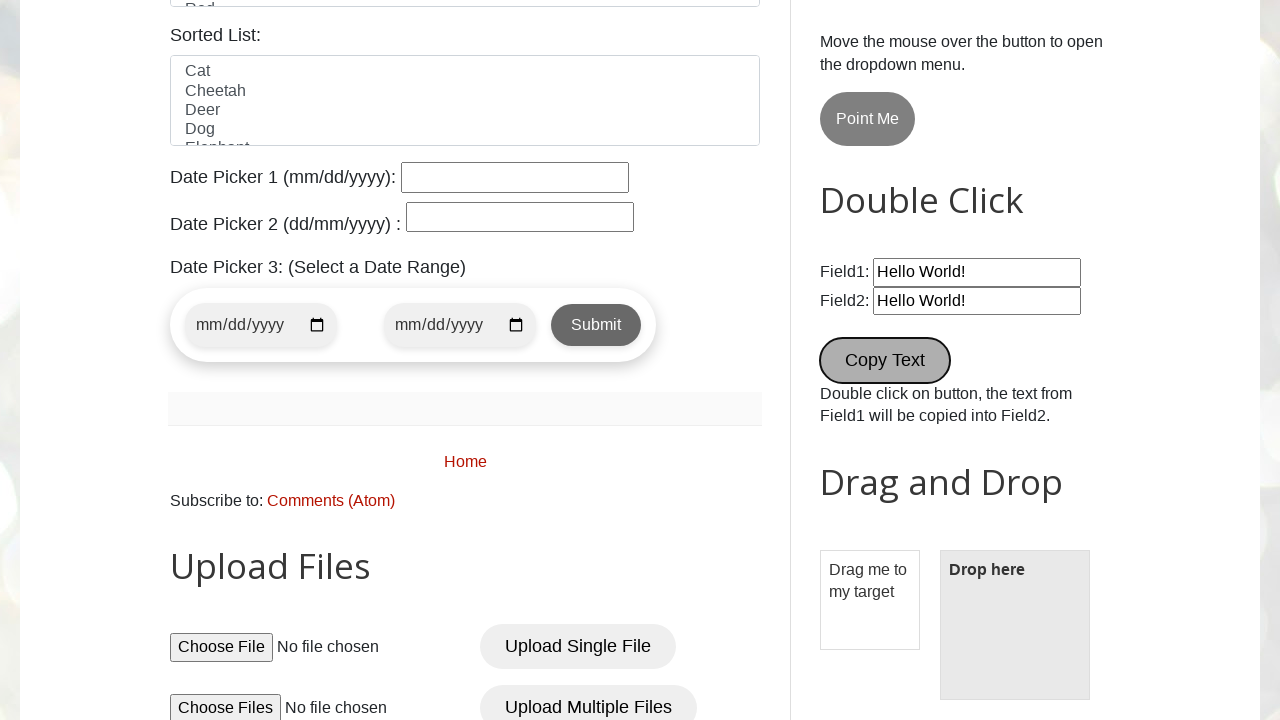

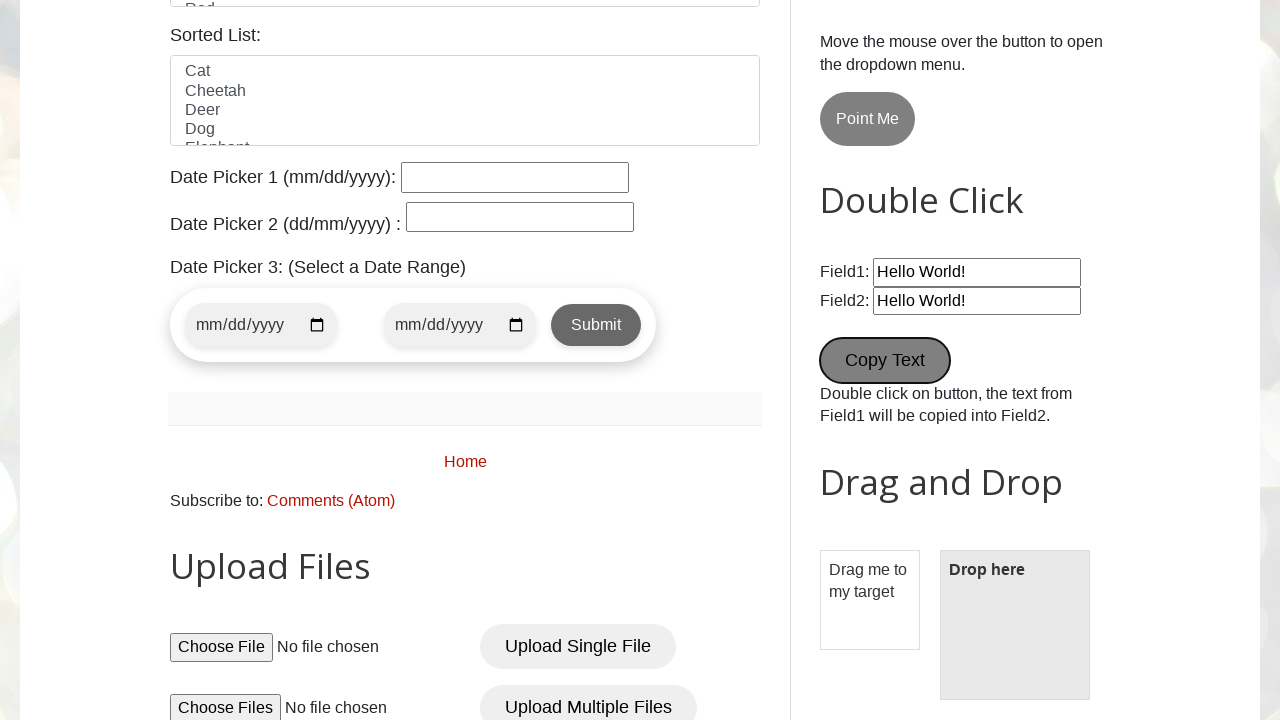